Tests order status checking functionality by clicking the order status button, entering an order number, and navigating to the order page

Starting URL: https://qa-scooter.praktikum-services.ru/

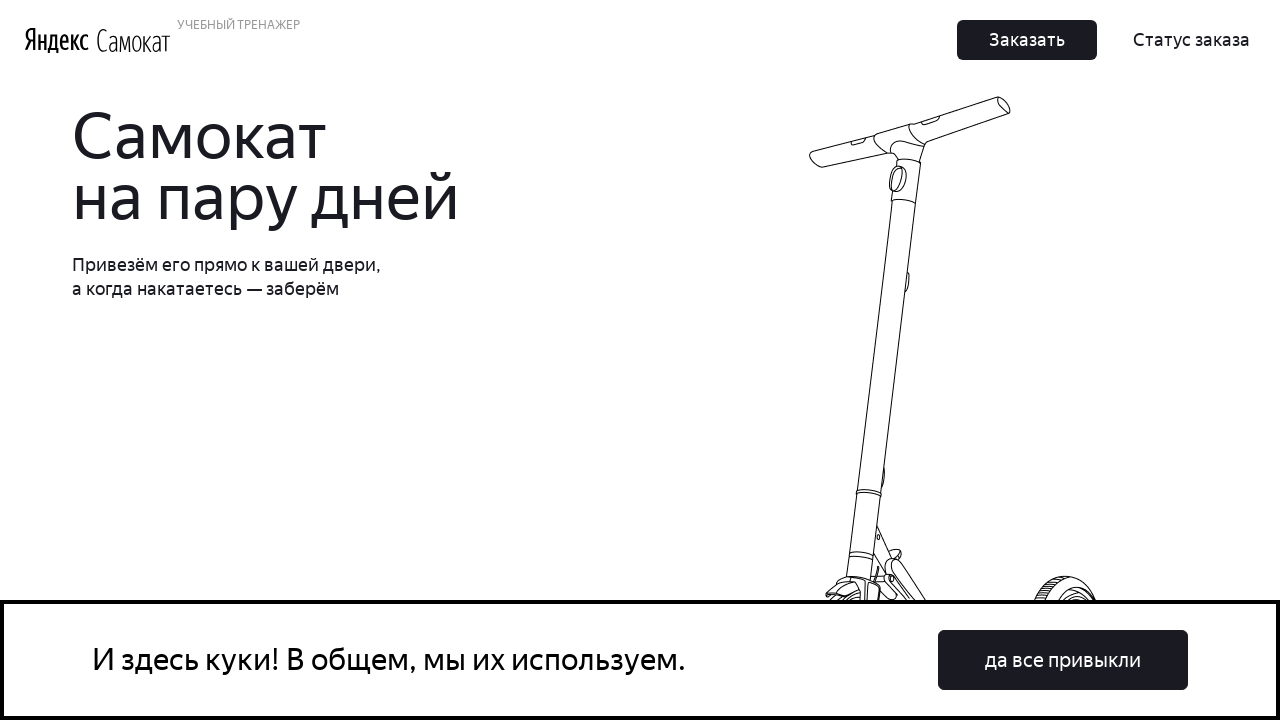

Waited for main page to fully load (accordion element visible)
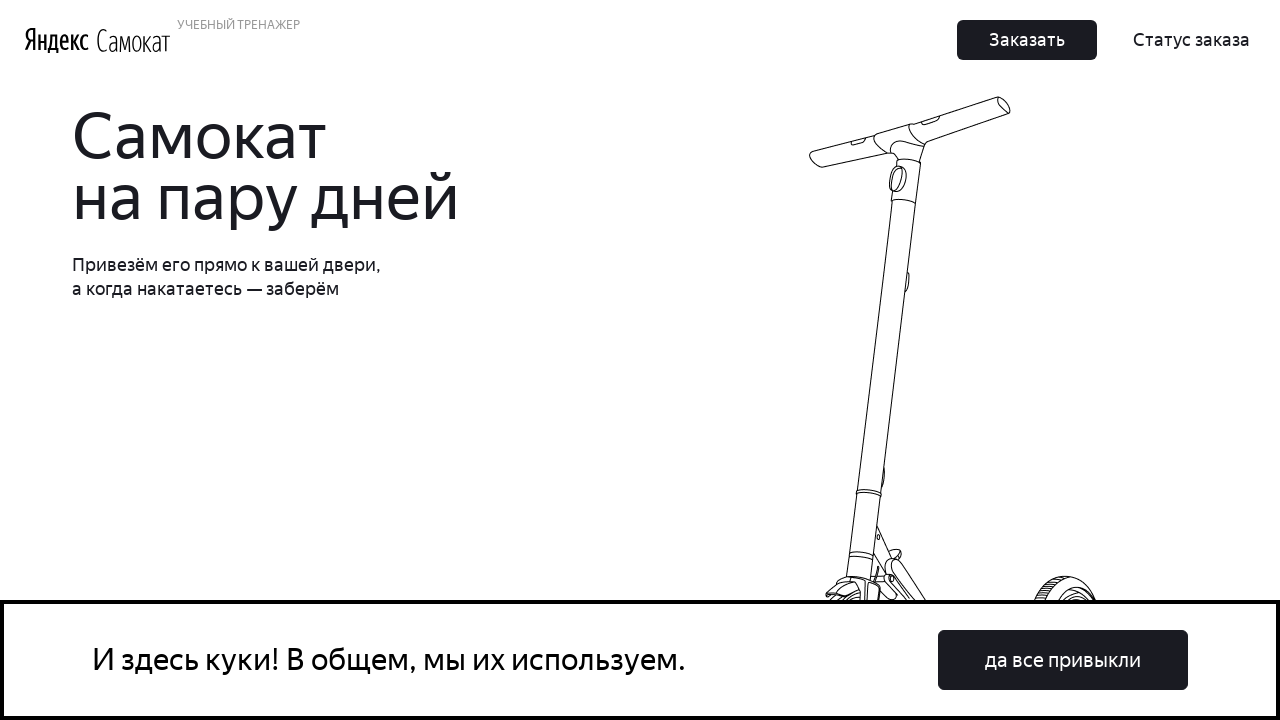

Clicked 'Статус заказа' (Order Status) button at (1192, 40) on xpath=//button[text()='Статус заказа']
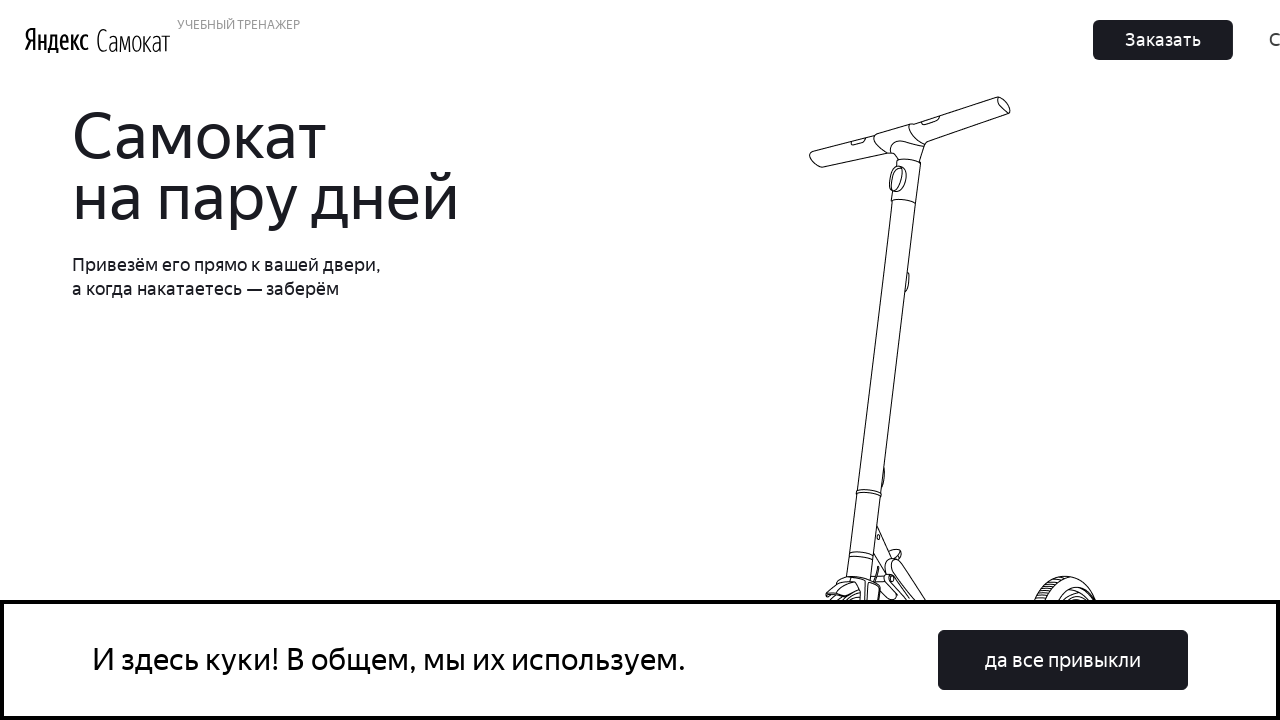

Entered order number '1234' in the search field on //input[@placeholder='Введите номер заказа']
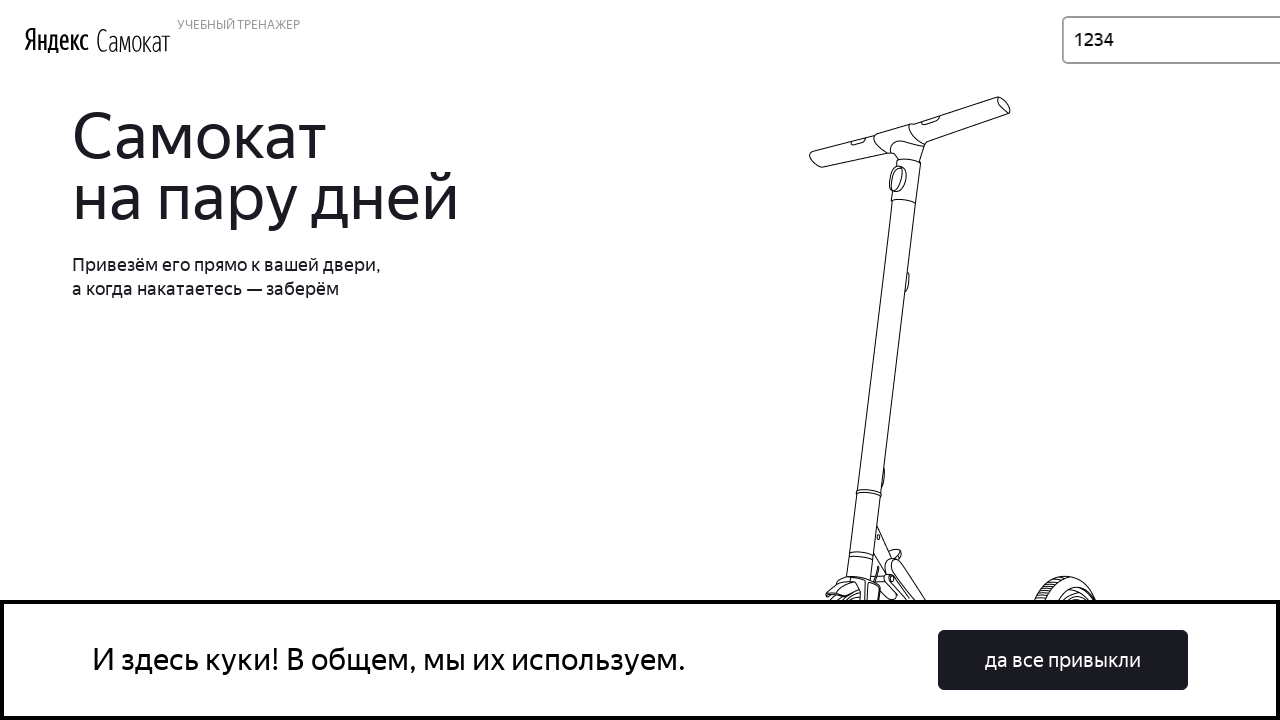

Clicked 'Go!' button to navigate to order page at (1216, 40) on xpath=//button[text()='Go!']
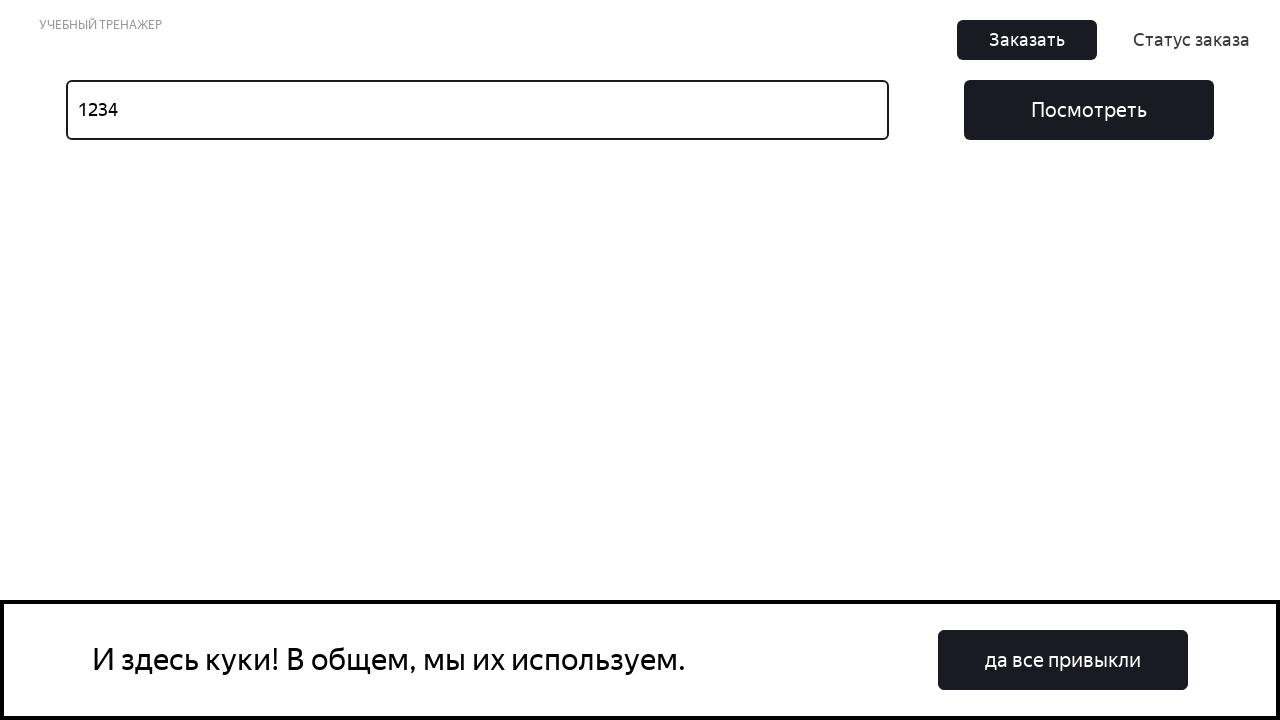

Order page fully loaded (network idle)
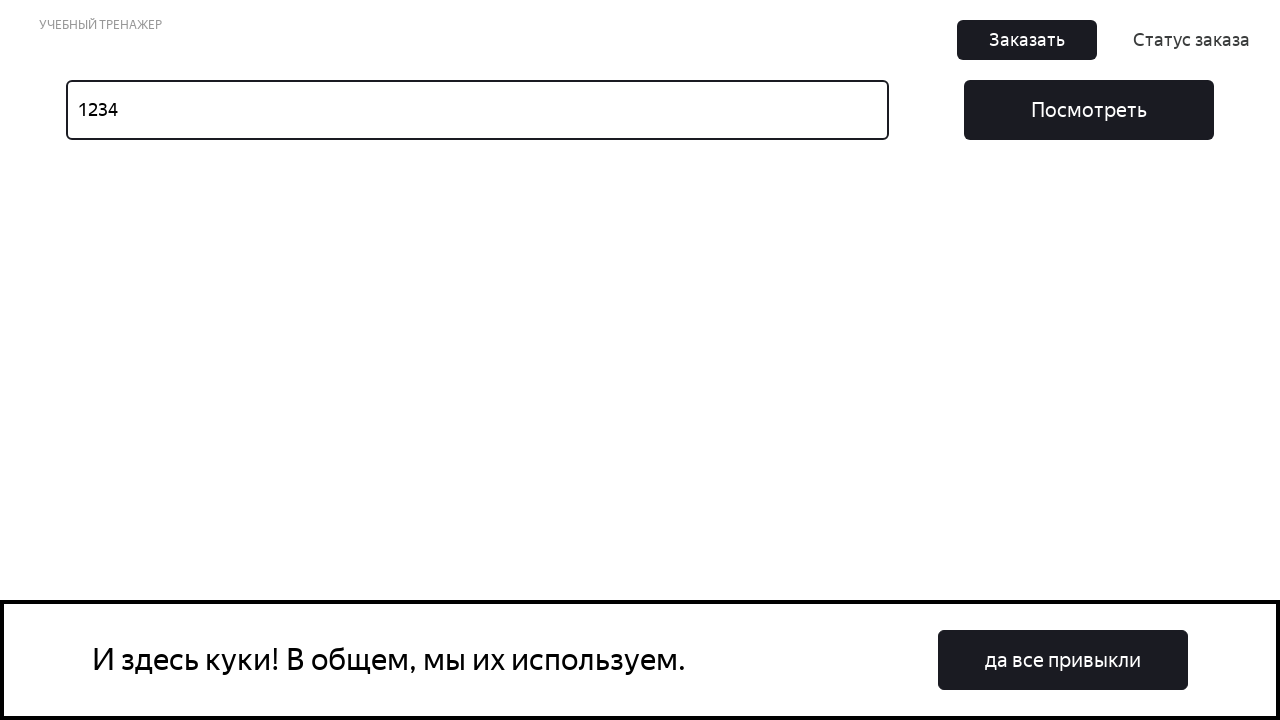

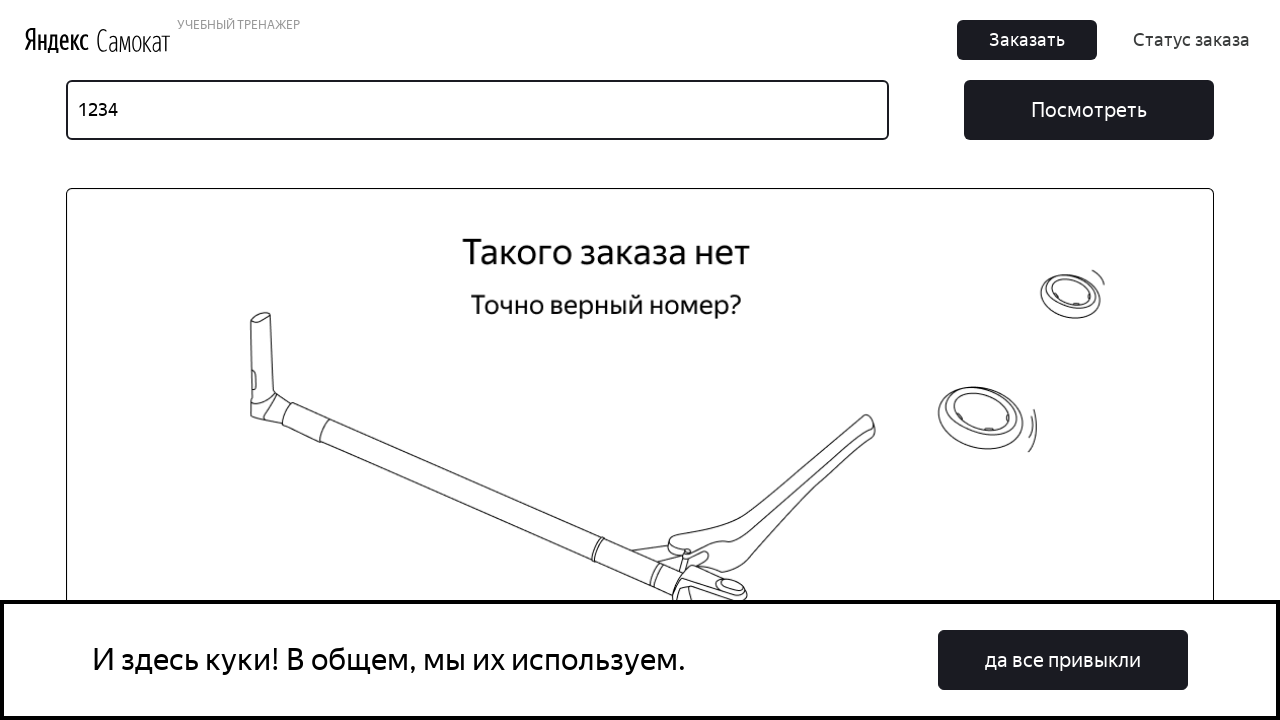